Tests a registration form by filling in first name and last name fields

Starting URL: http://demo.automationtesting.in/Register.html

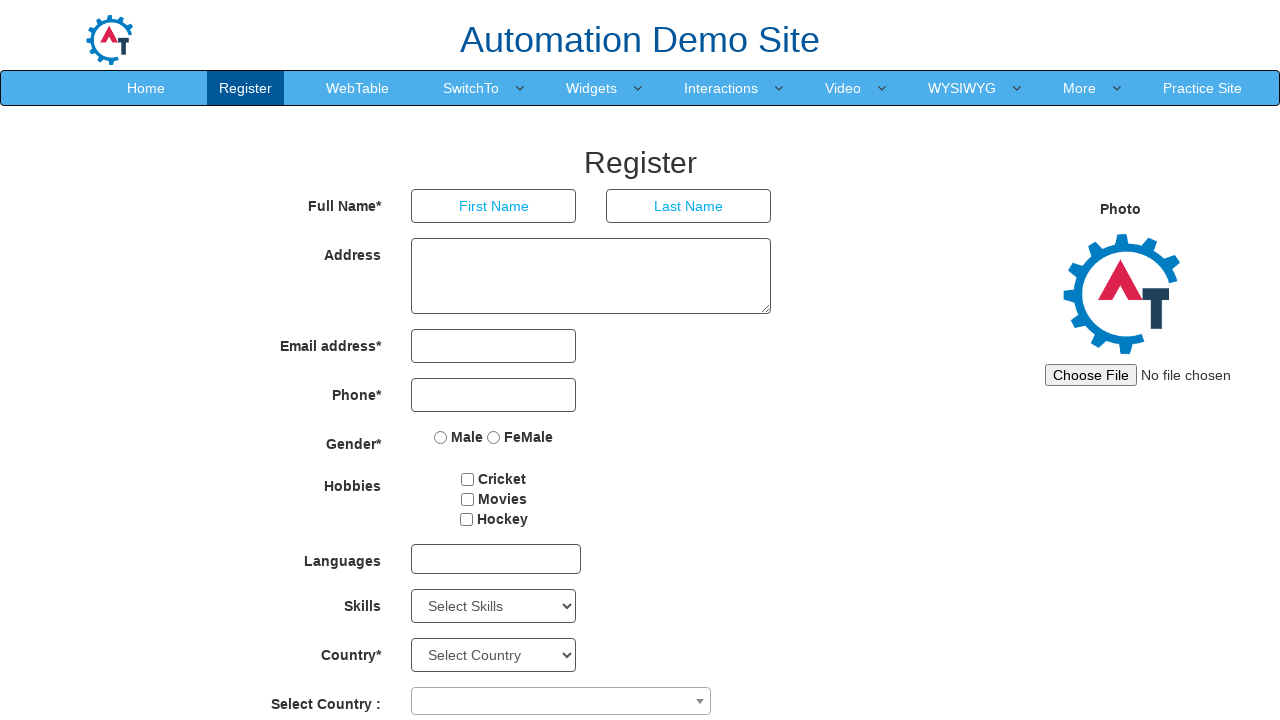

Filled first name field with 'Tom' on //input[@placeholder='First Name']
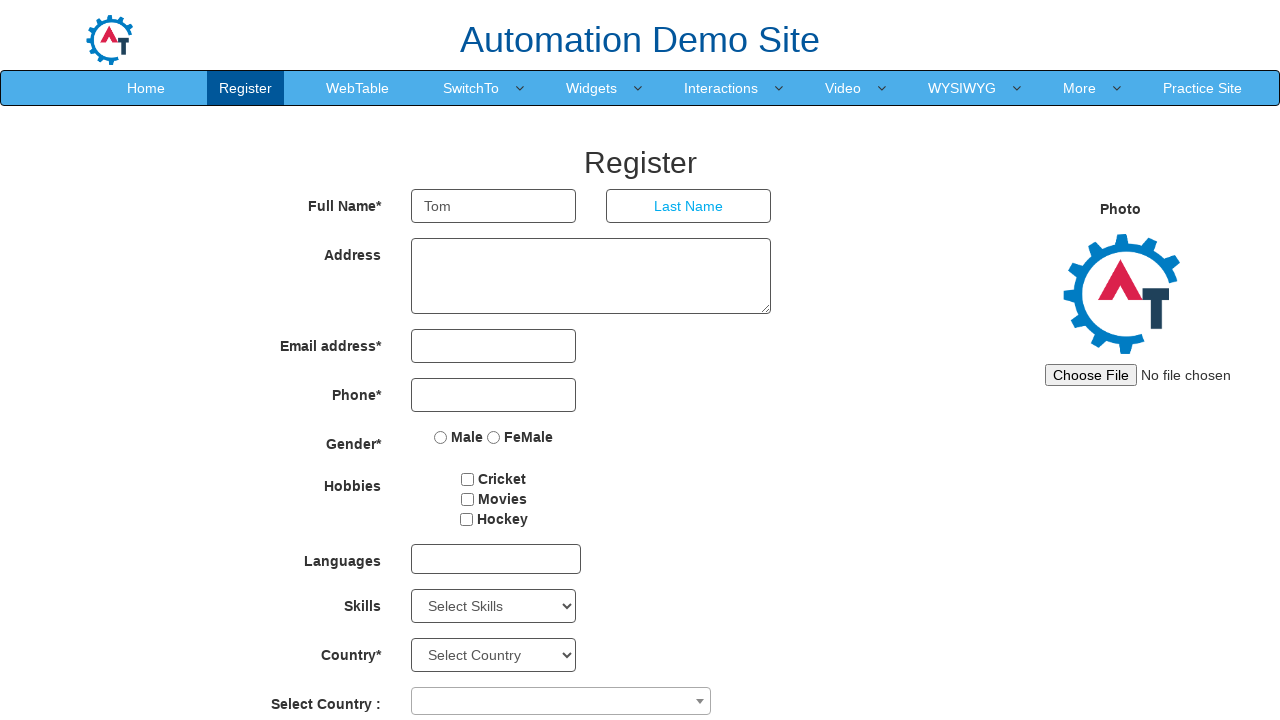

Filled last name field with 'Jerri' on //input[@placeholder='Last Name']
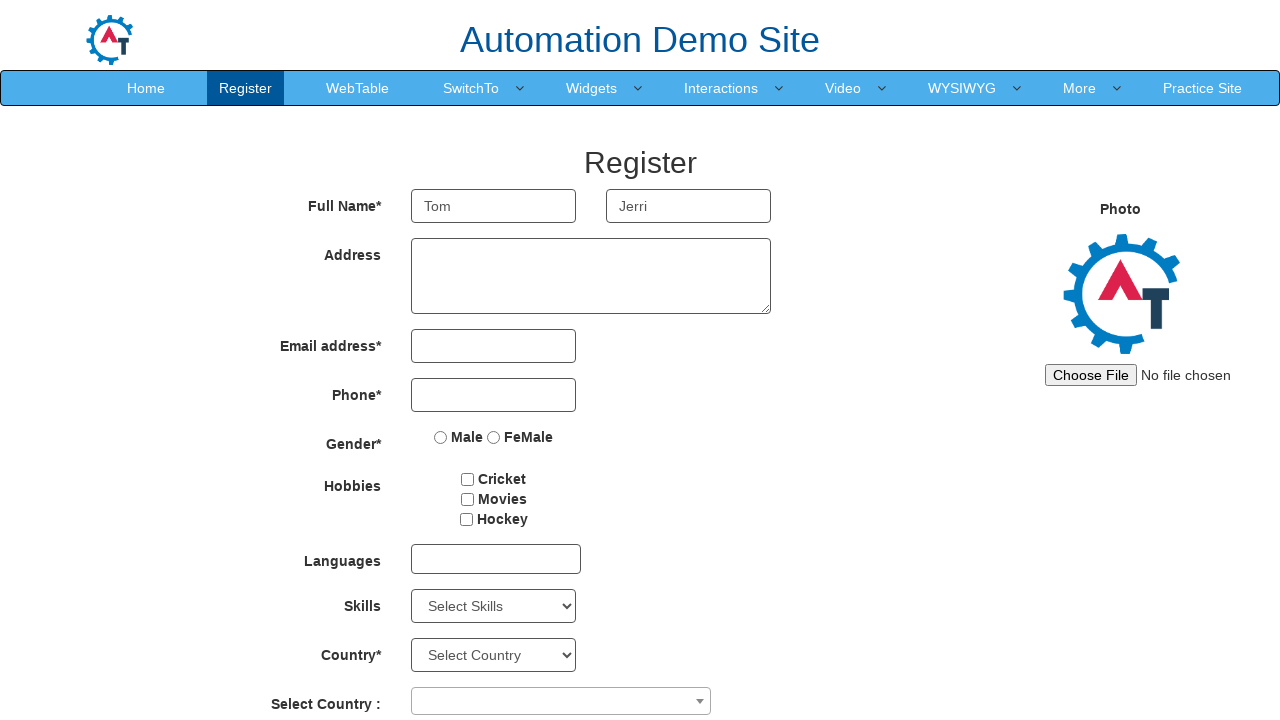

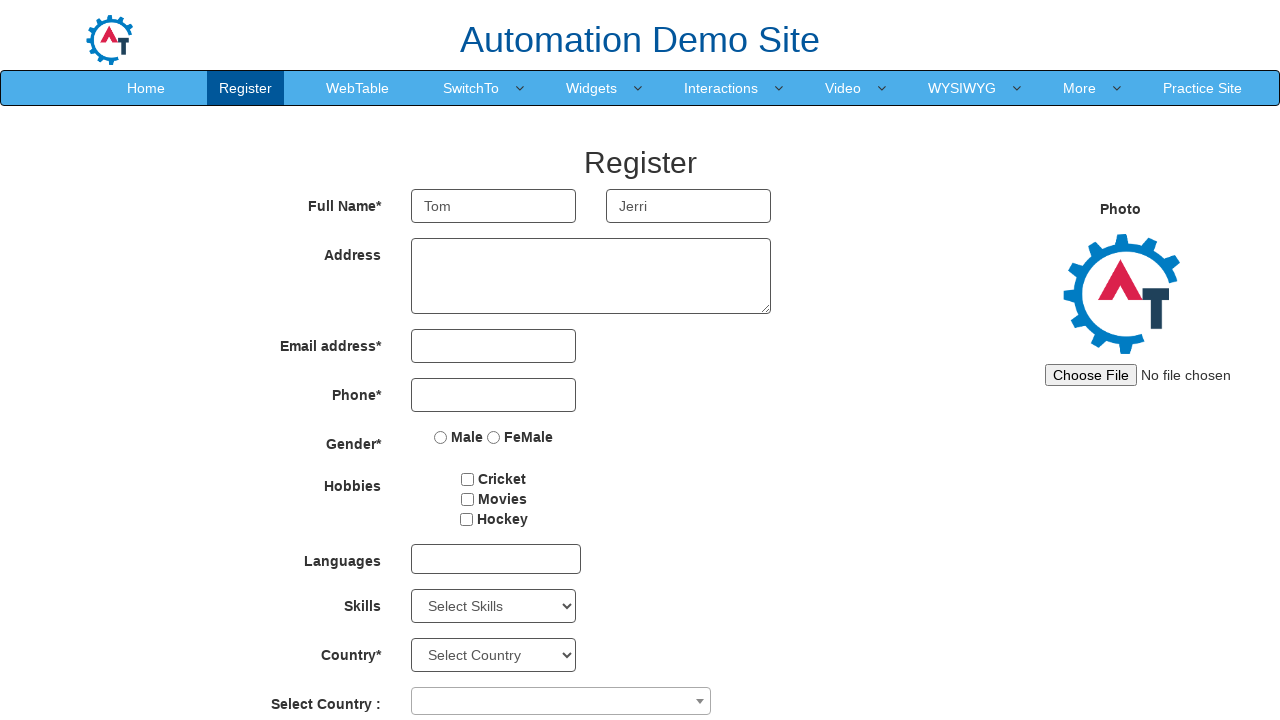